Tests the contact us form by navigating to the contact page, filling out name, email, phone, and message fields, then submitting the form

Starting URL: https://parabank.parasoft.com/

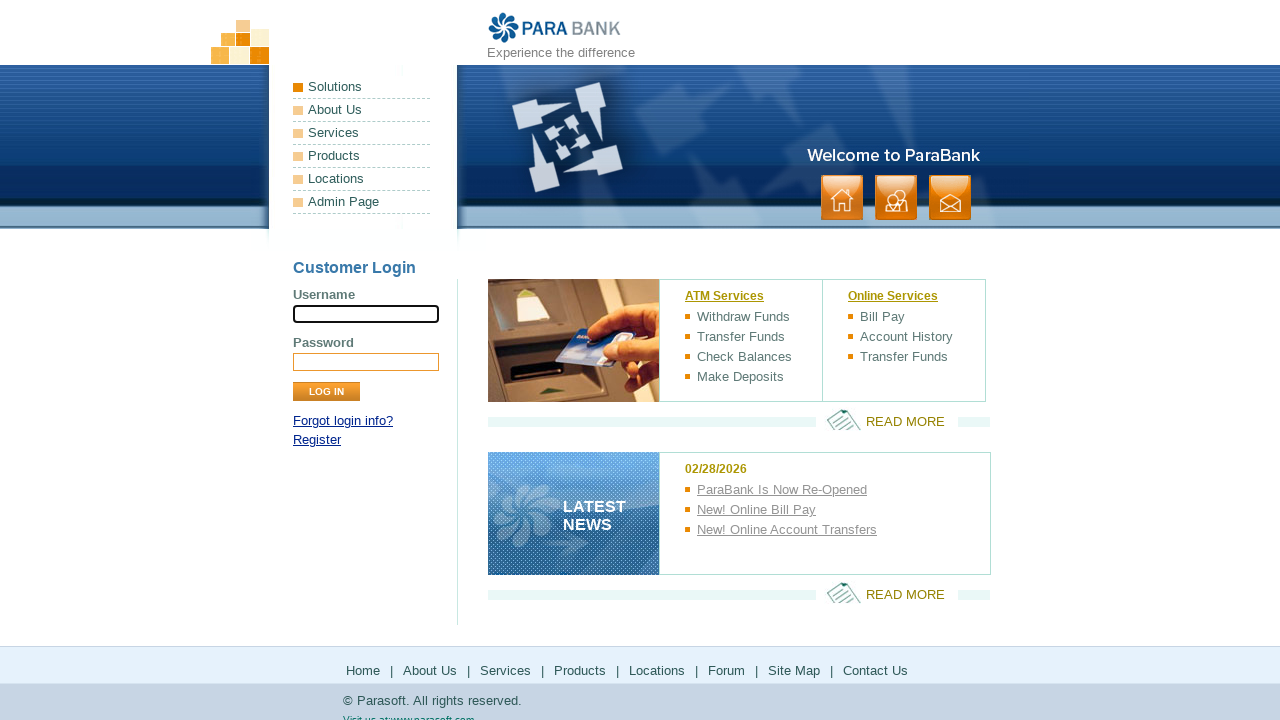

Clicked contact link to navigate to contact page at (950, 198) on a:has-text('contact')
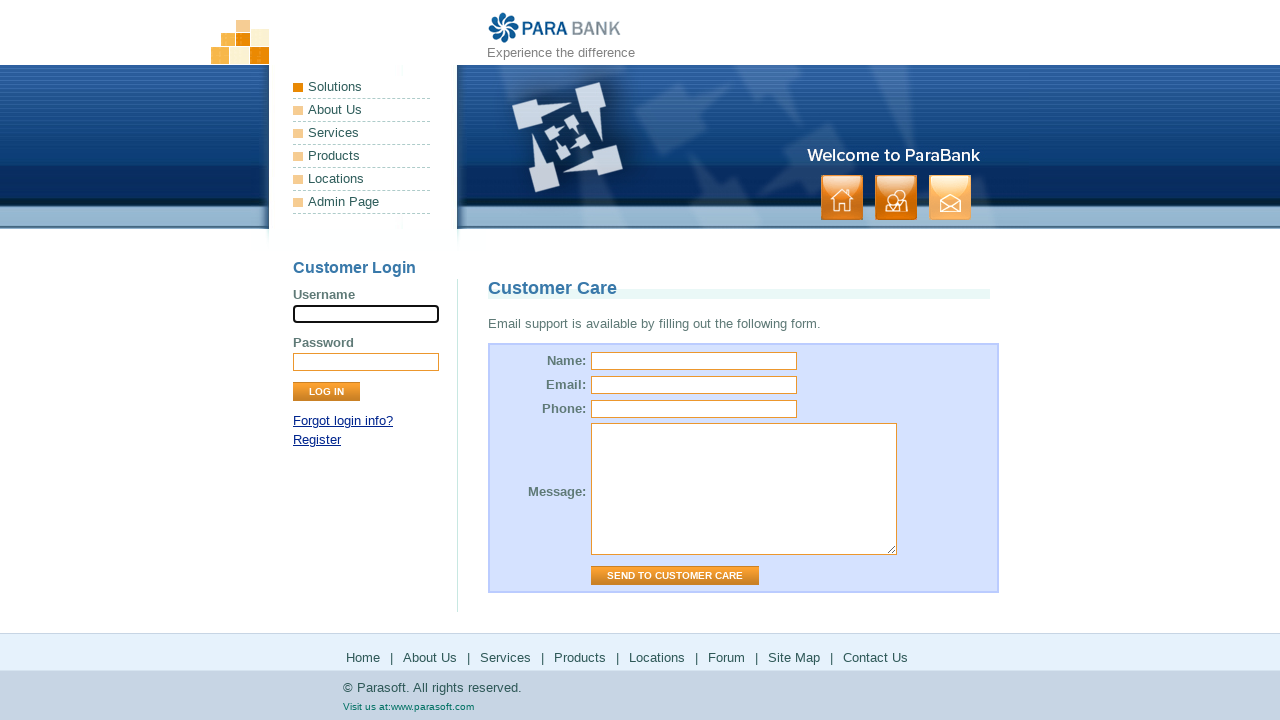

Contact page loaded successfully
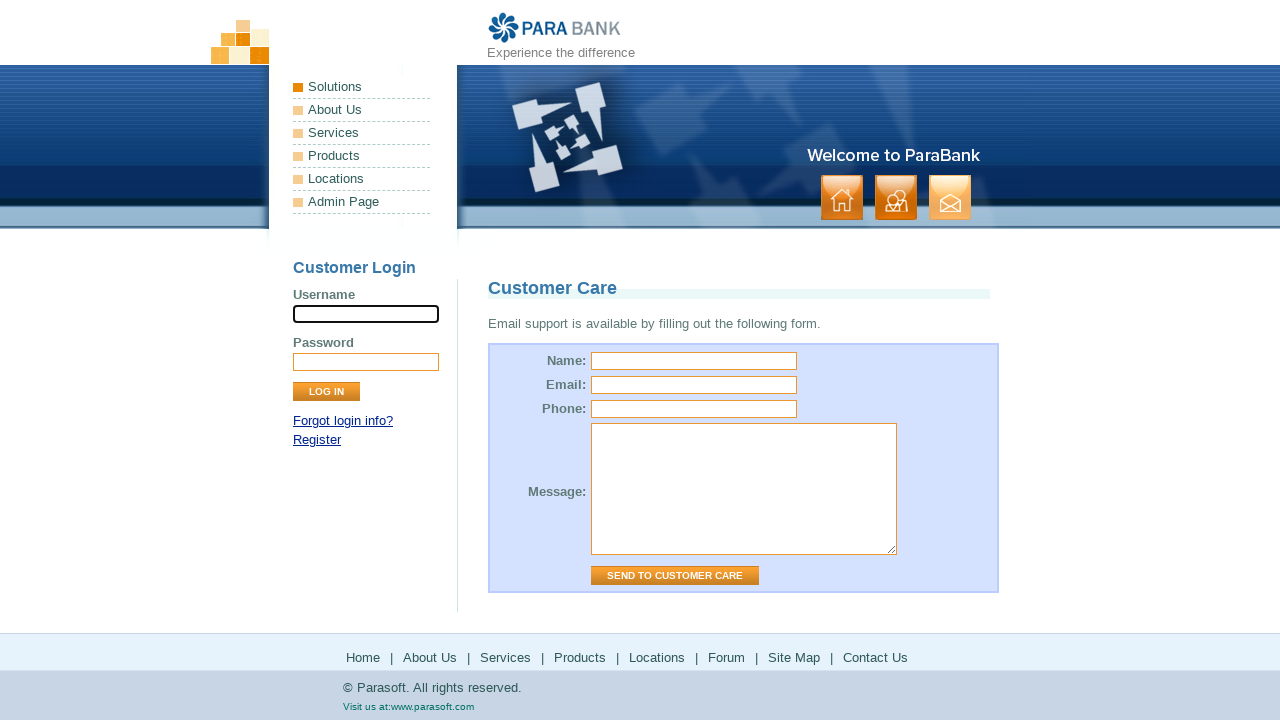

Filled name field with 'JohnSmith' on input[name='name']
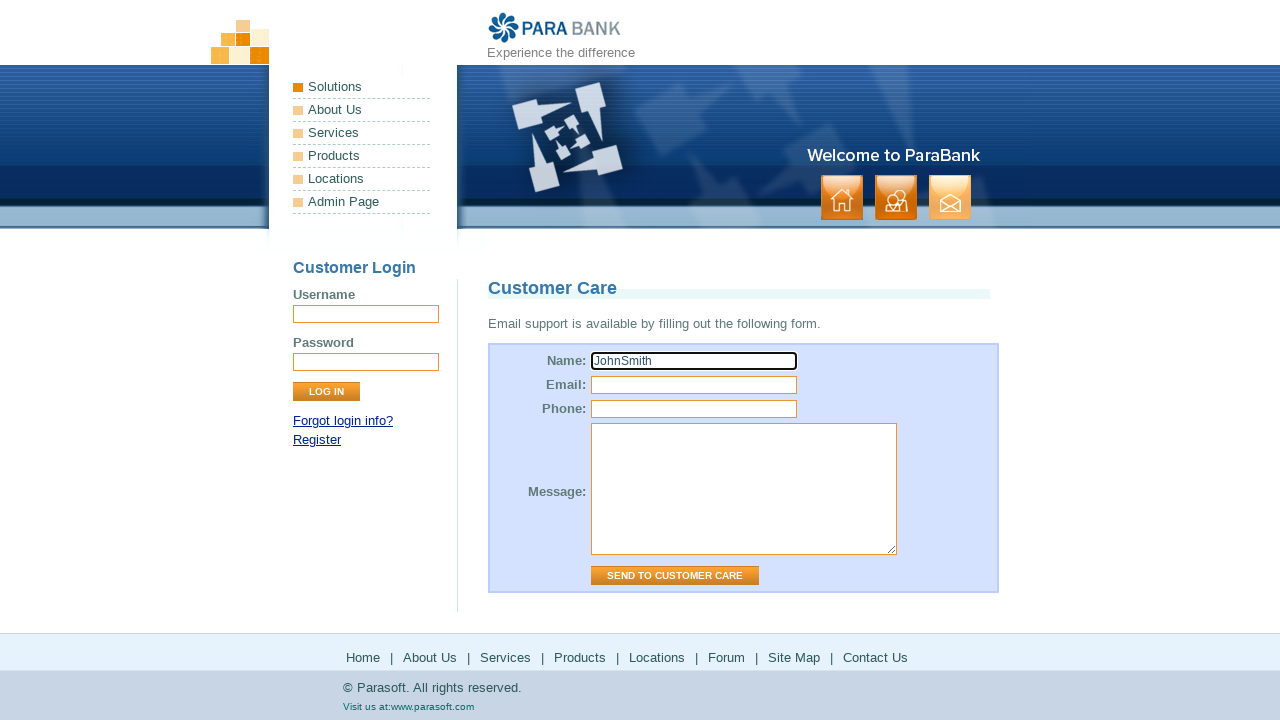

Filled email field with 'johnsmith@example.com' on input[name='email']
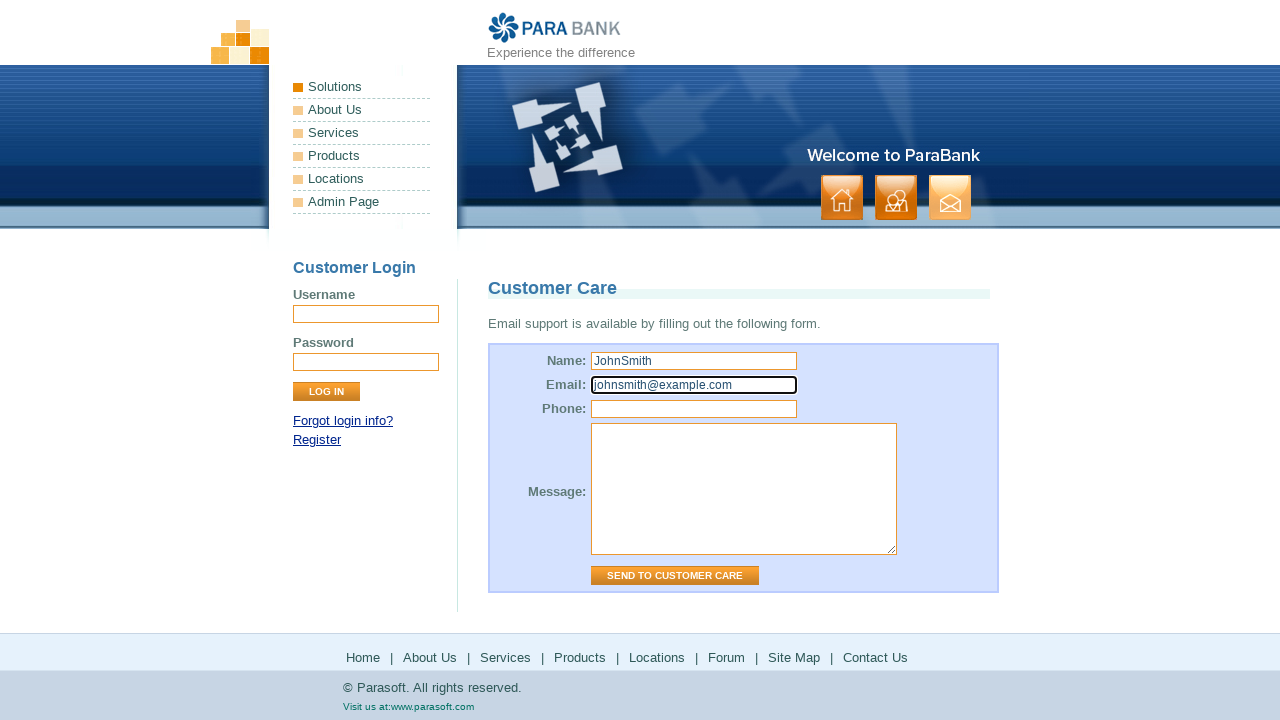

Filled phone field with '555123456' on input[name='phone']
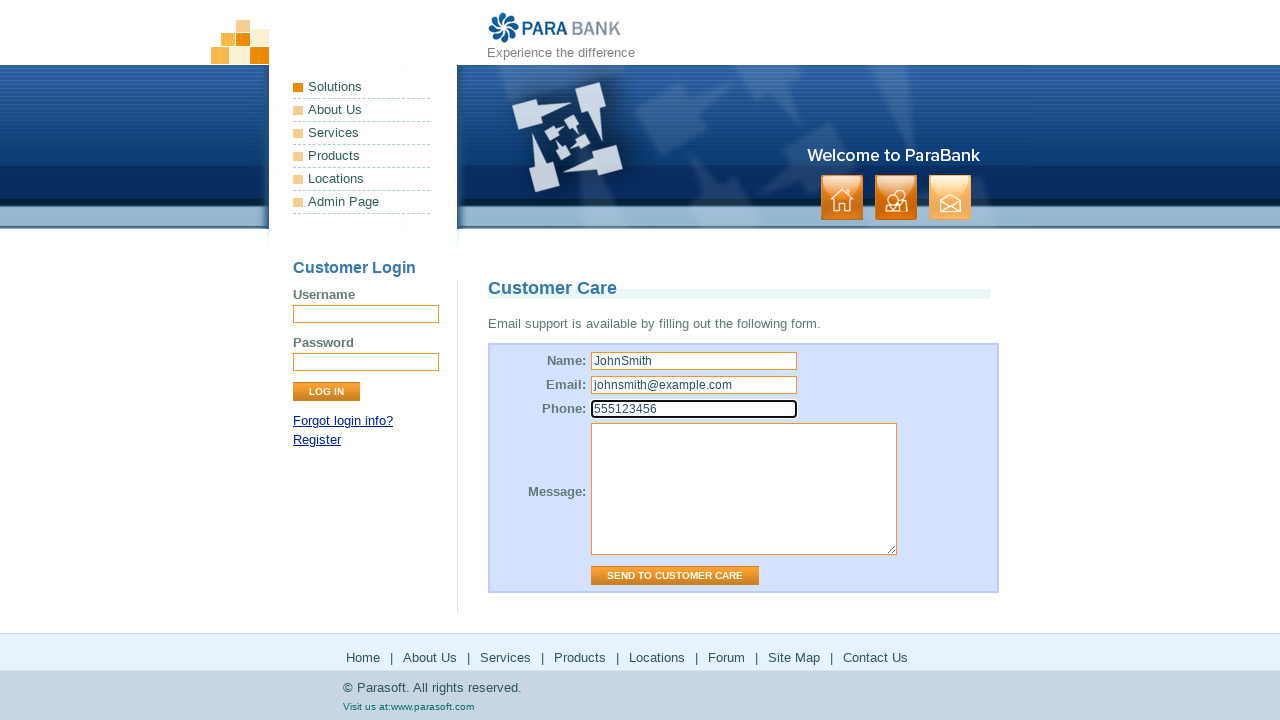

Filled message field with test message on textarea[name='message']
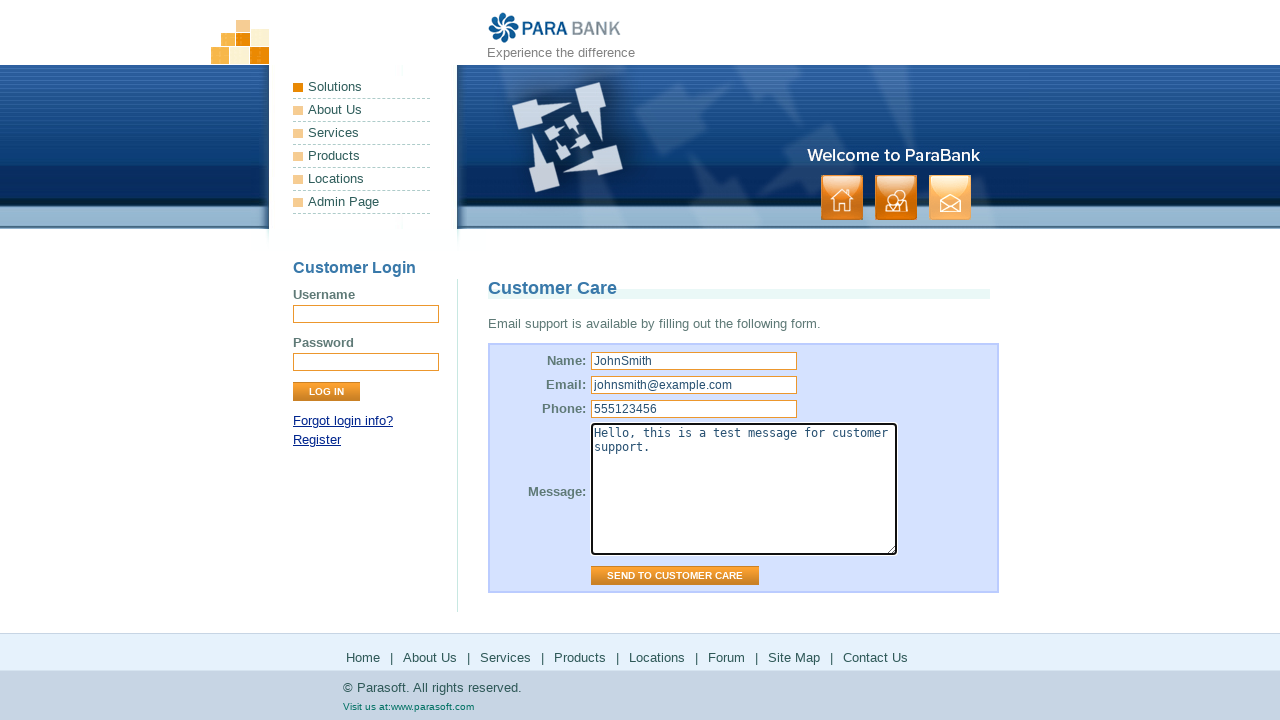

Clicked submit button to submit contact form at (675, 576) on #contactForm input.button
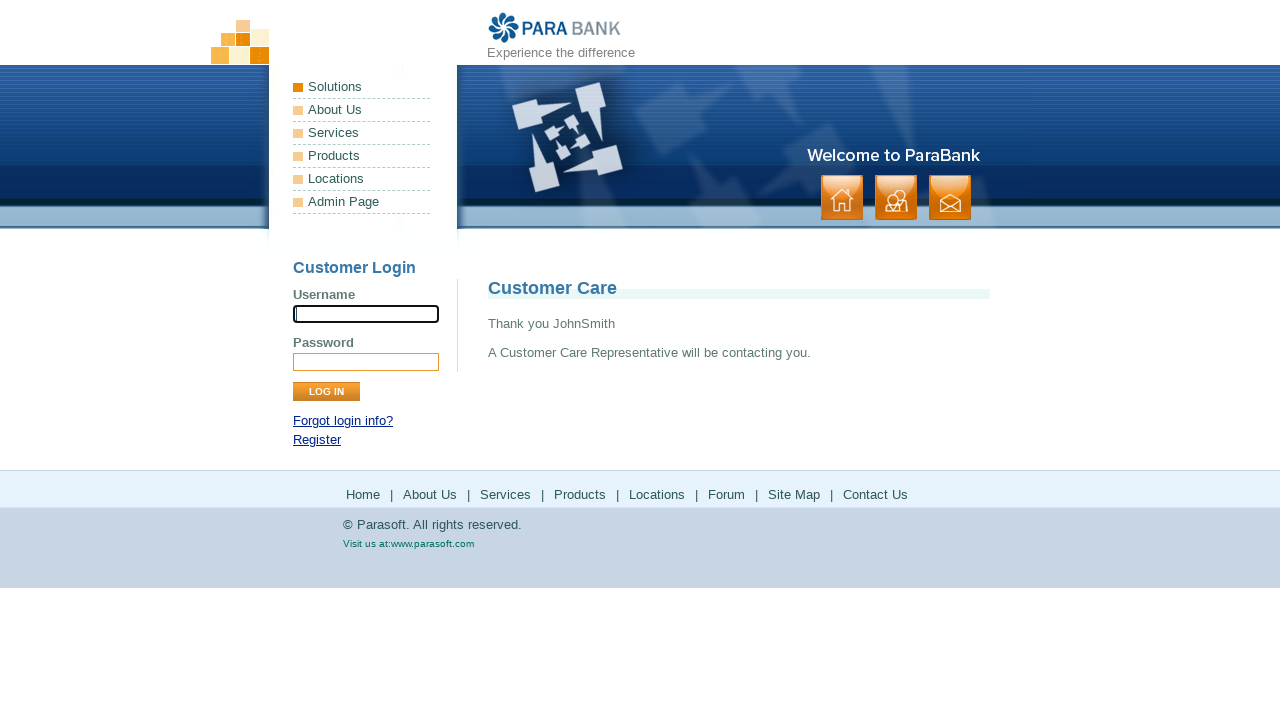

Form submission confirmed with thank you message
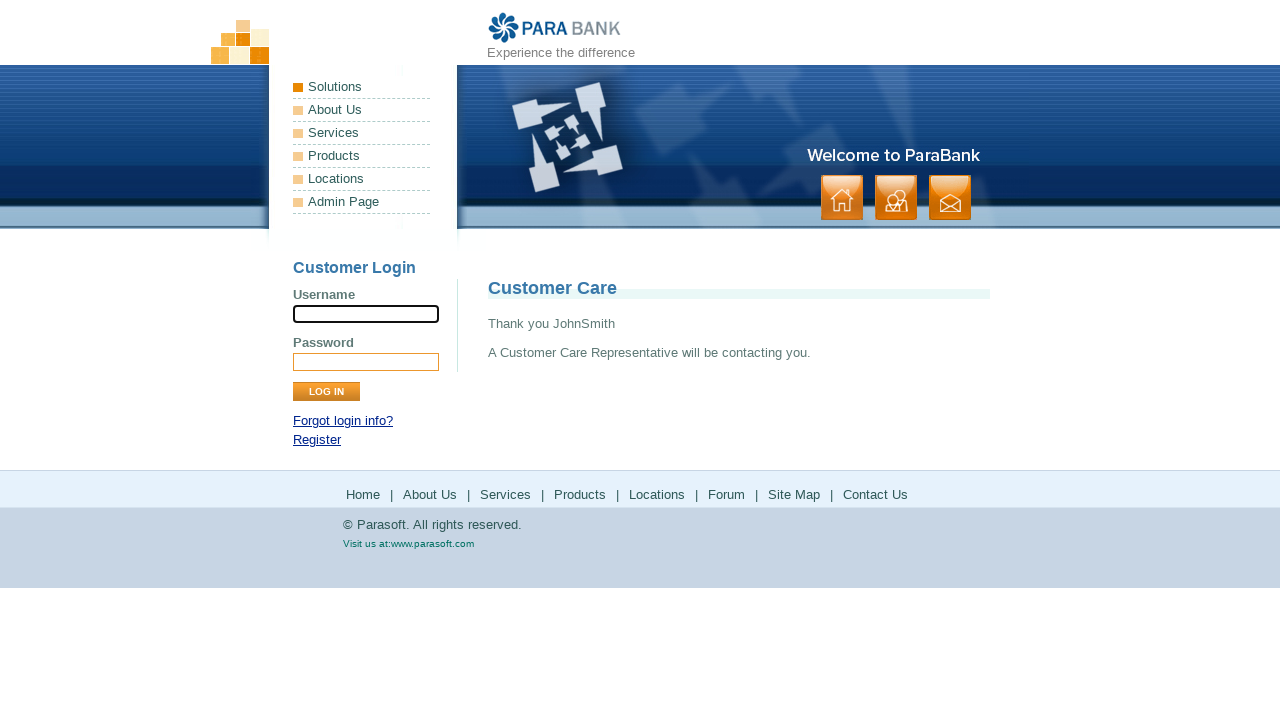

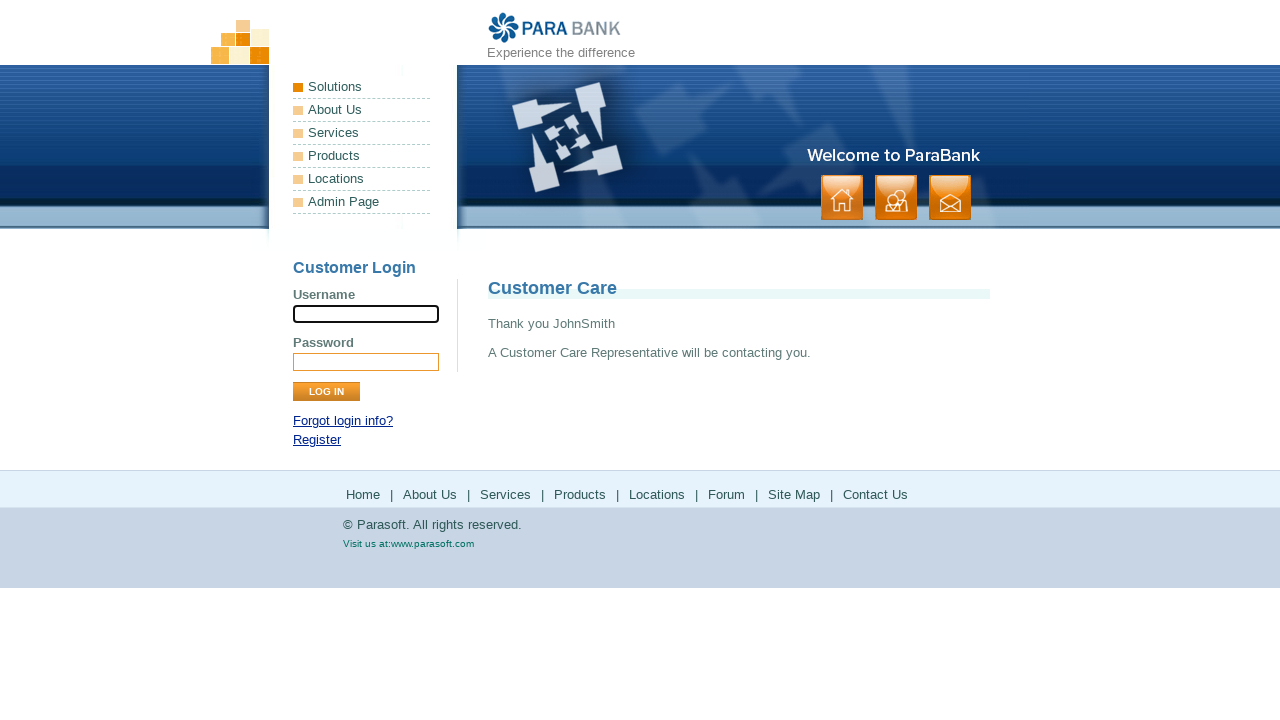